Tests hover interaction on a flip-box element on the Grotechminds automate-me page, then clicks a button that appears after hovering.

Starting URL: https://grotechminds.com/automate-me/

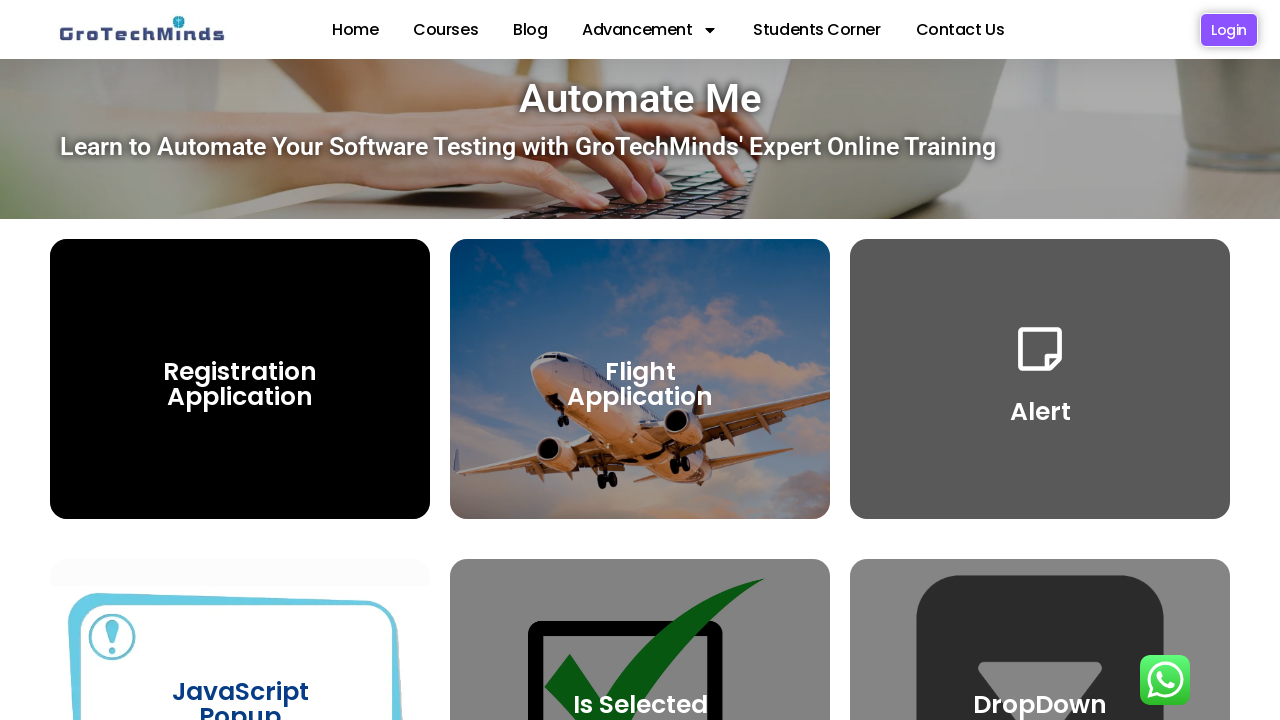

Waited for flip-box element to become visible
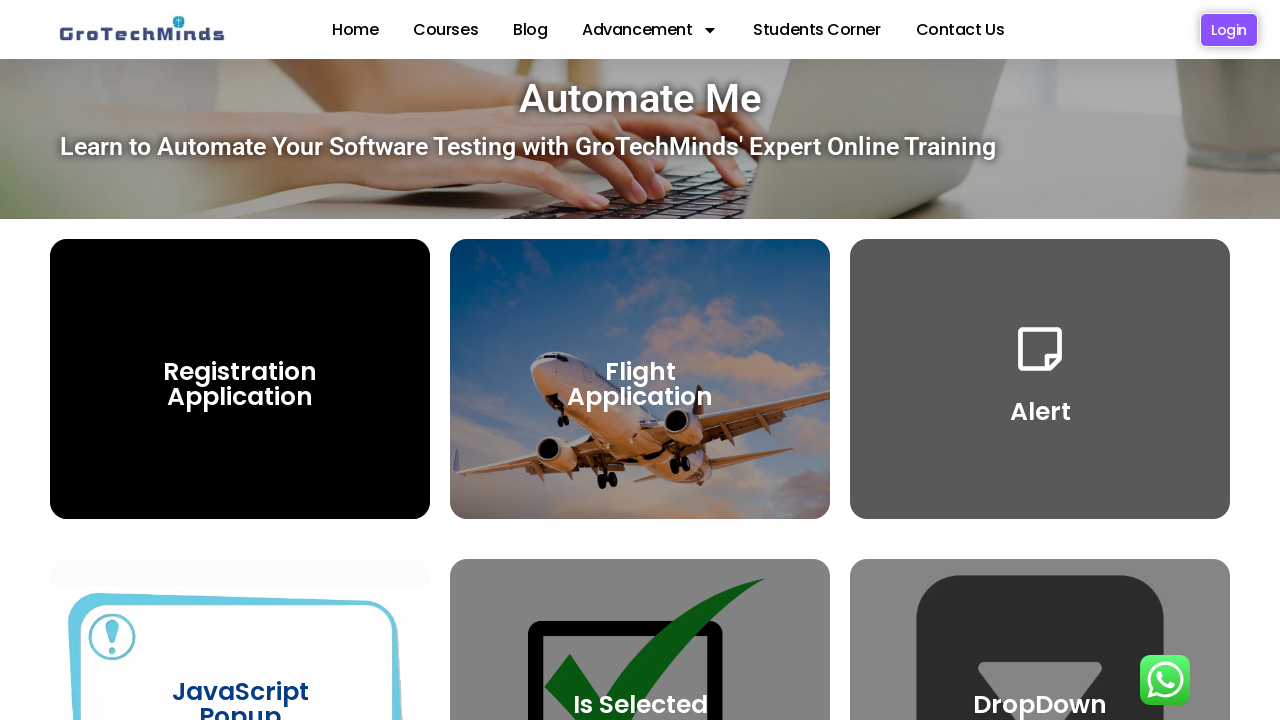

Hovered over flip-box element to trigger flip animation at (640, 384) on (//h3[@class='elementor-flip-box__layer__title'])[3]
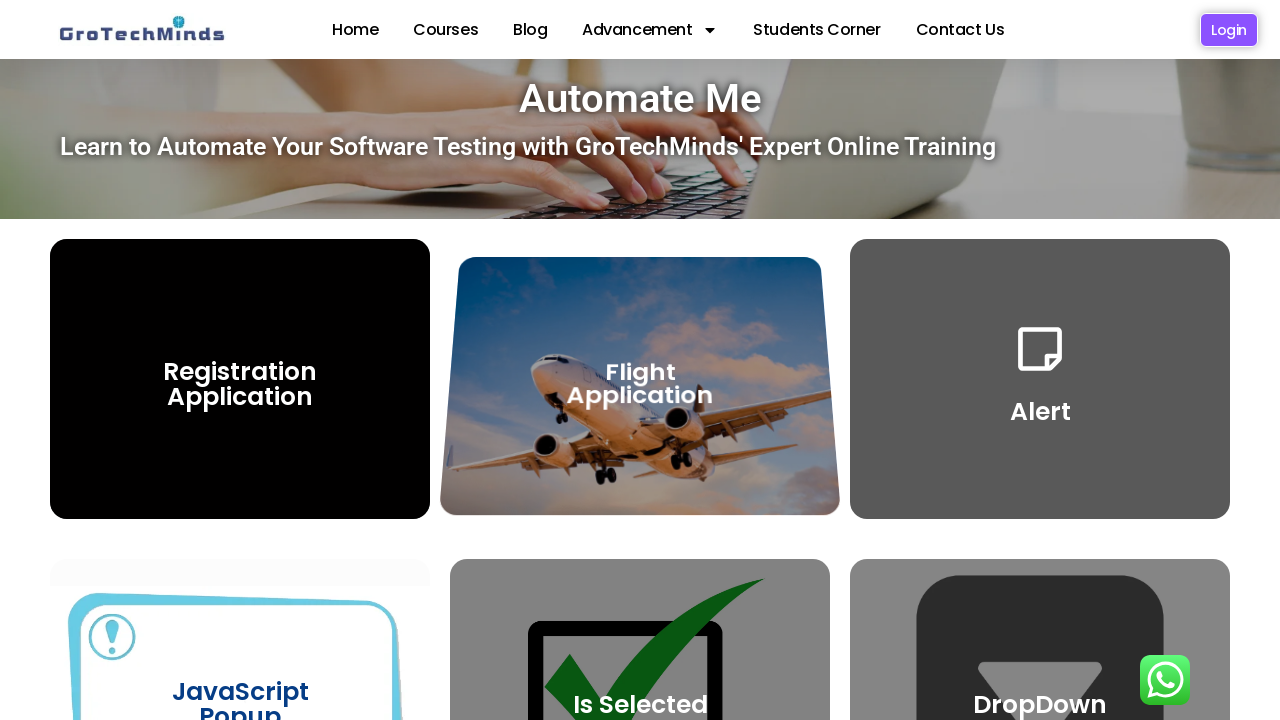

Waited 500ms for flip animation to complete
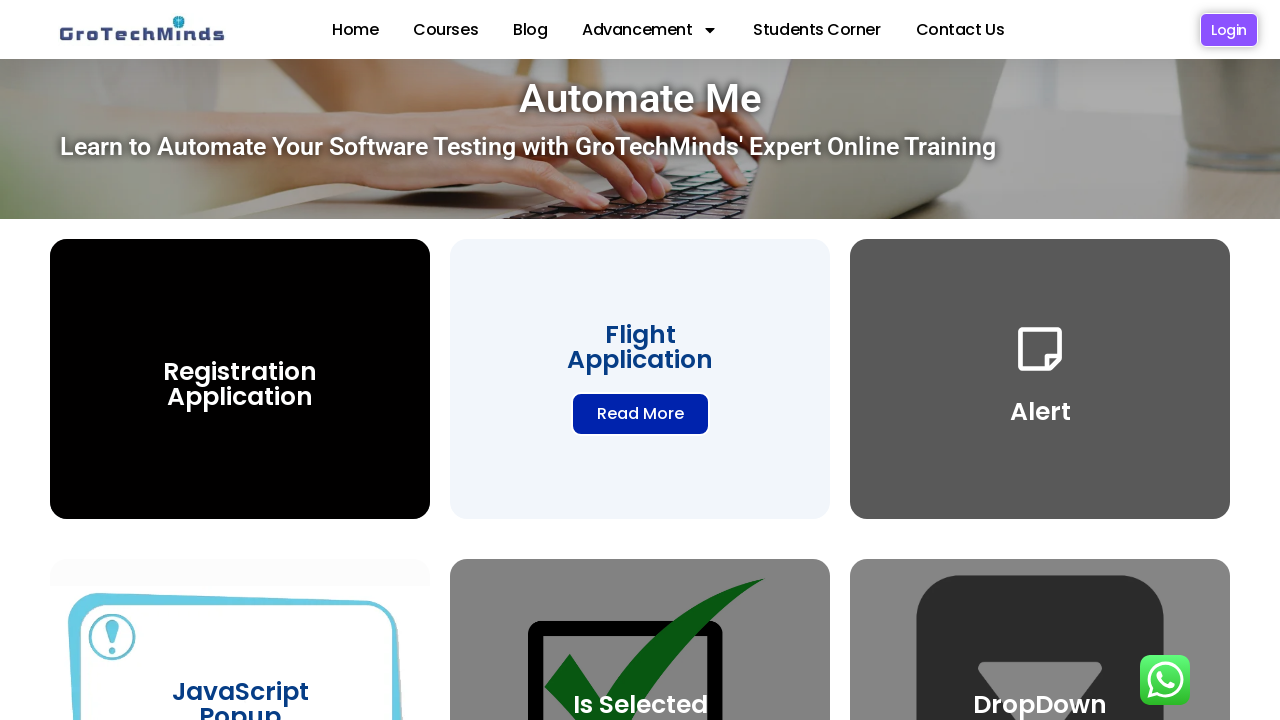

Clicked the button that appeared on the back of the flip-box at (640, 414) on (//a[contains(@class, 'elementor-flip-box__button')])[2]
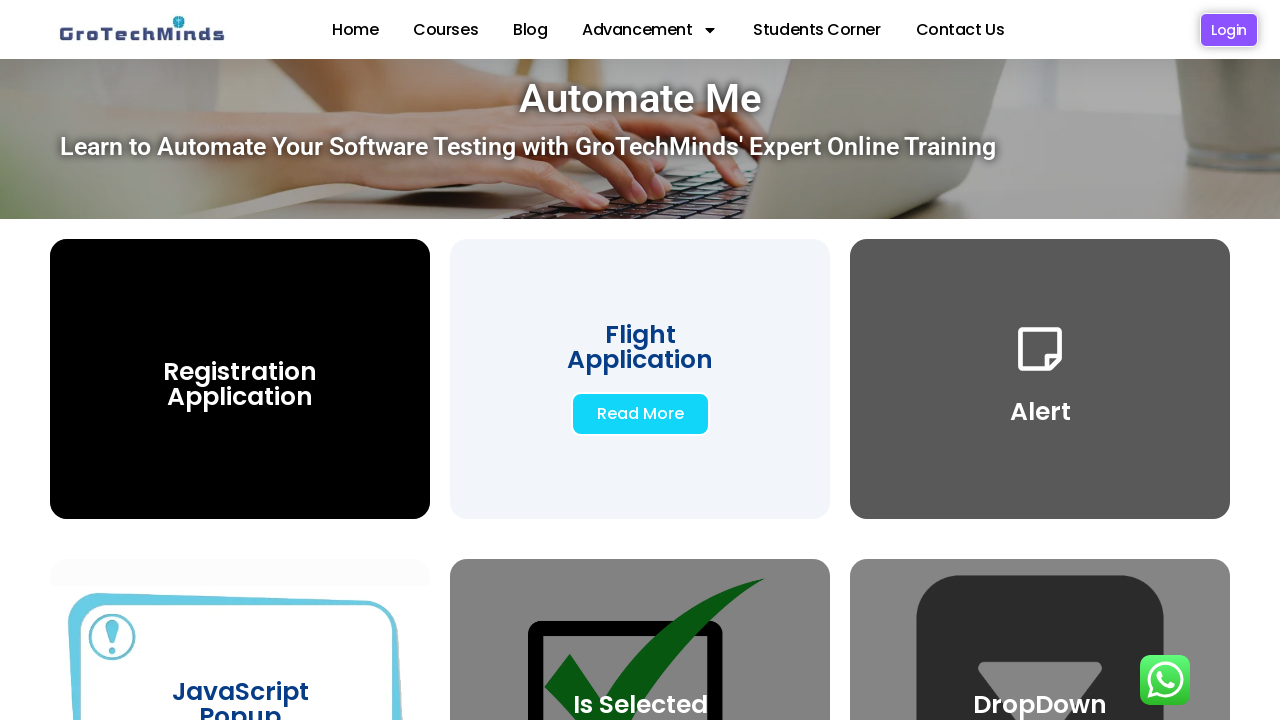

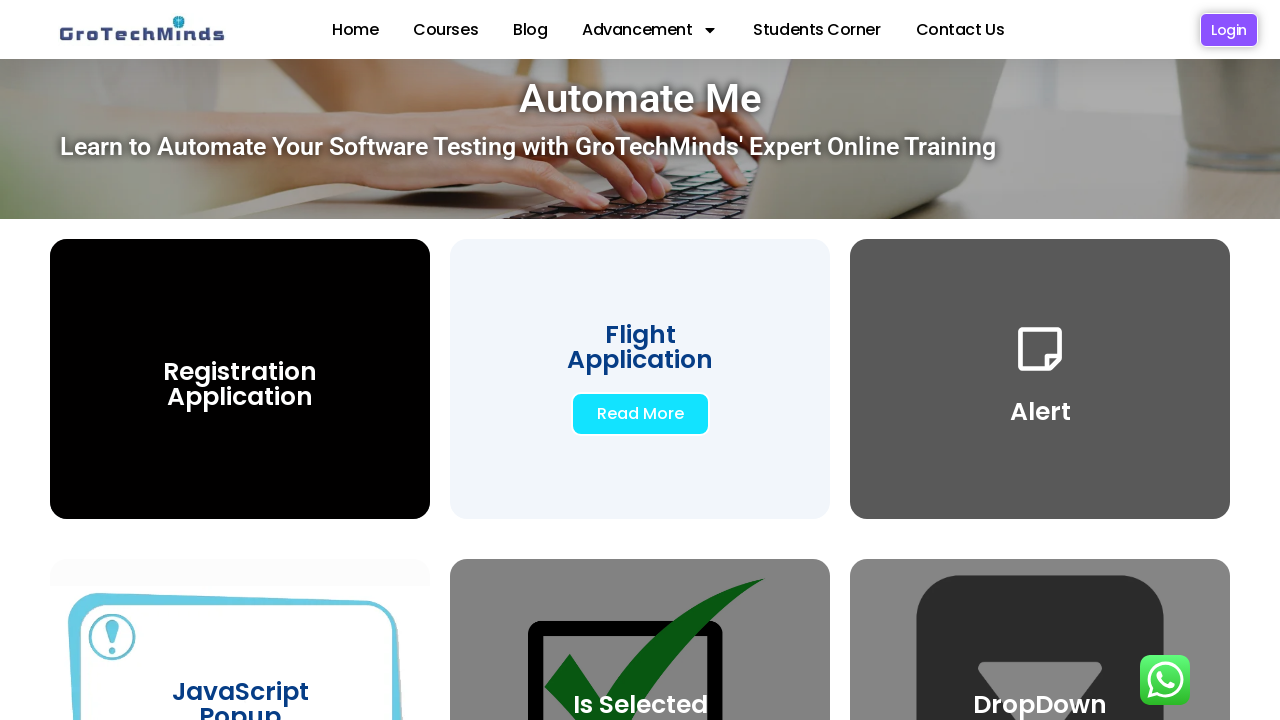